Verifies that the OrangeHRM demo homepage loads correctly by checking the page title

Starting URL: https://opensource-demo.orangehrmlive.com/

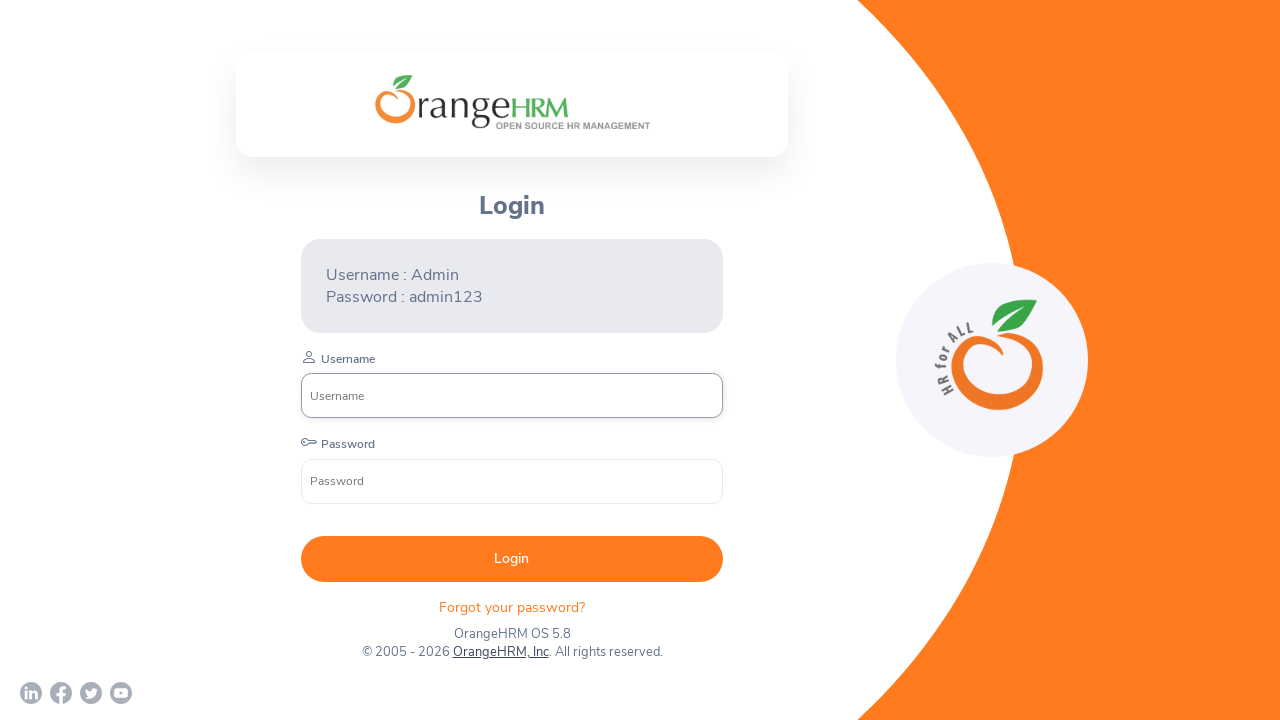

Navigated to OrangeHRM demo homepage
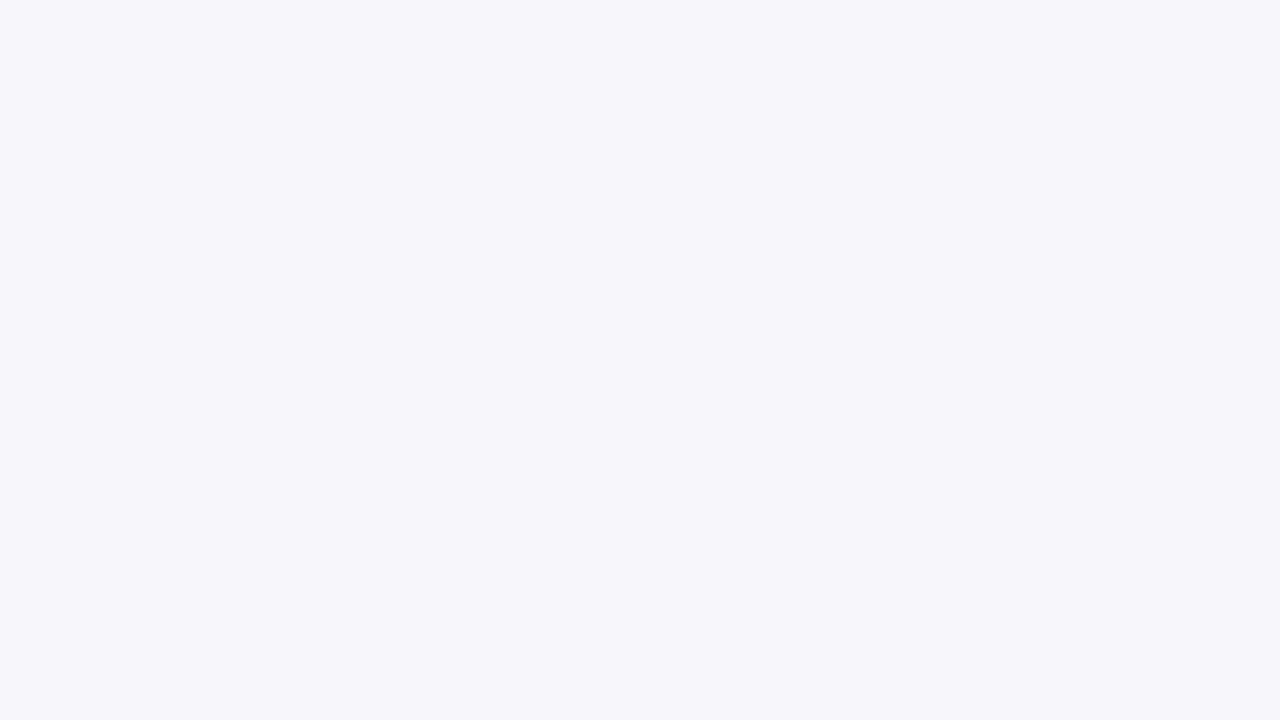

Verified page title is 'OrangeHRM'
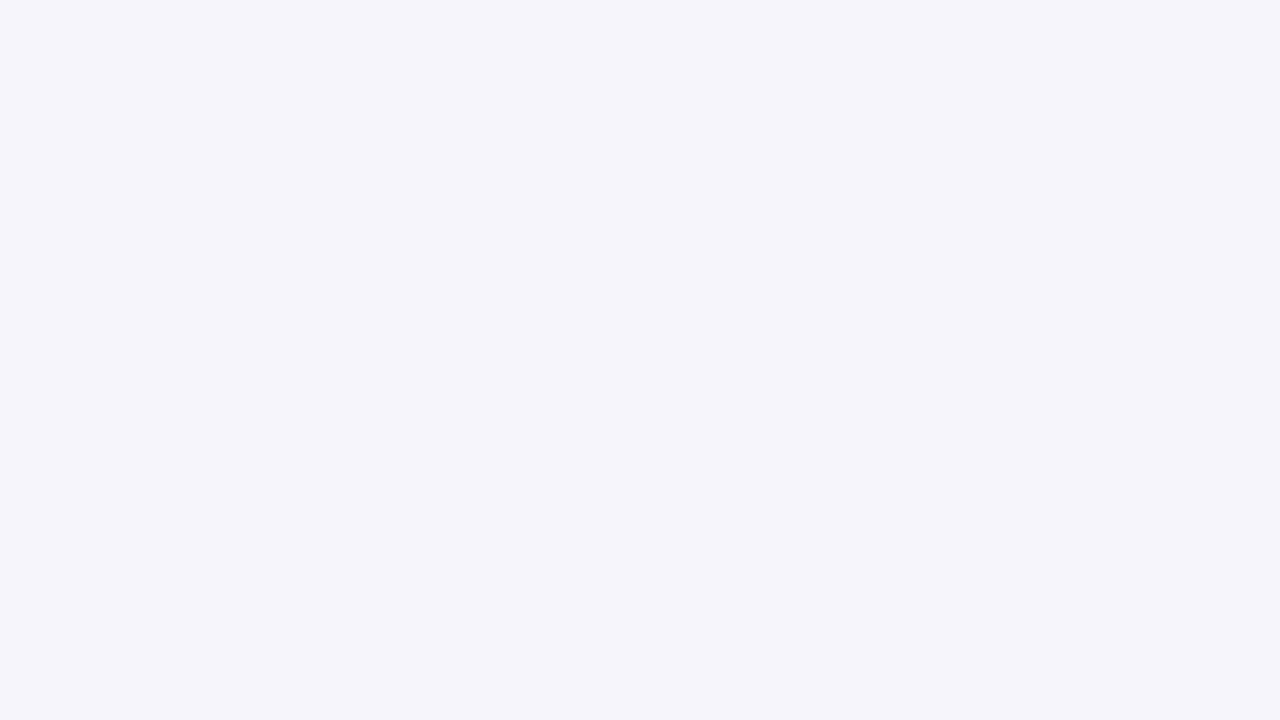

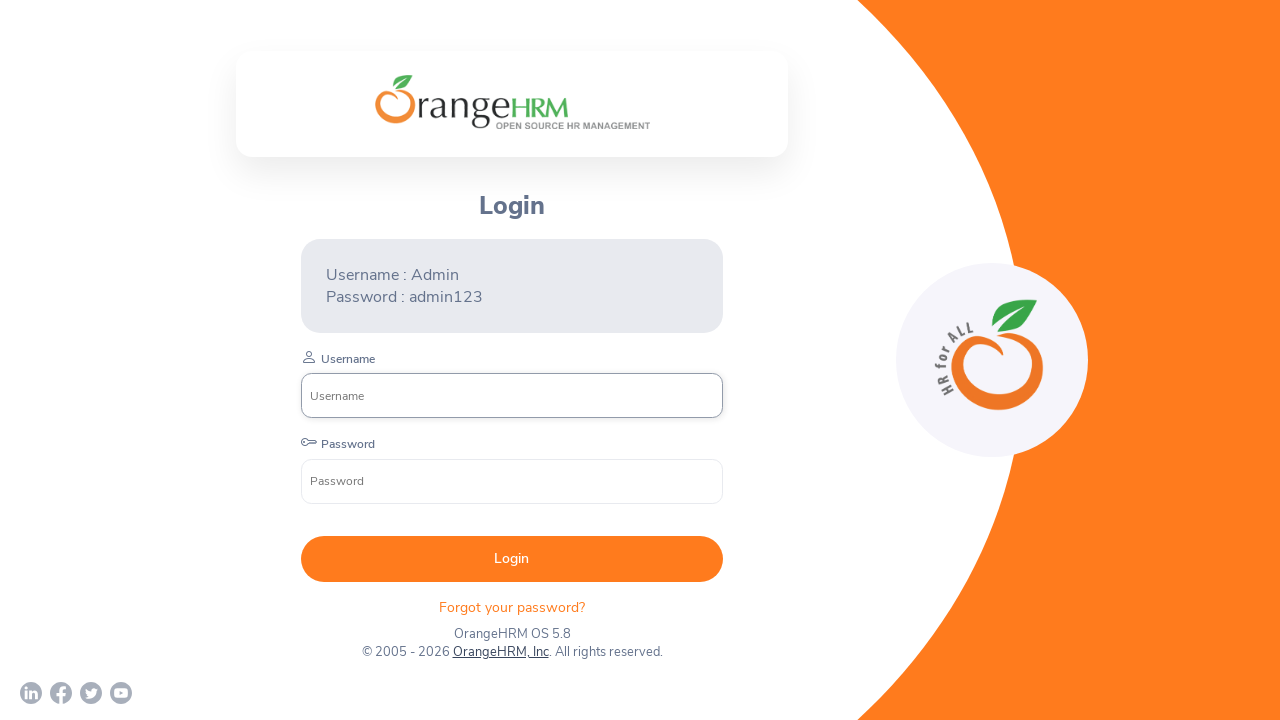